Tests the search functionality on python.org by entering "pycon" as a search query and submitting the form, then verifying results are found.

Starting URL: https://www.python.org

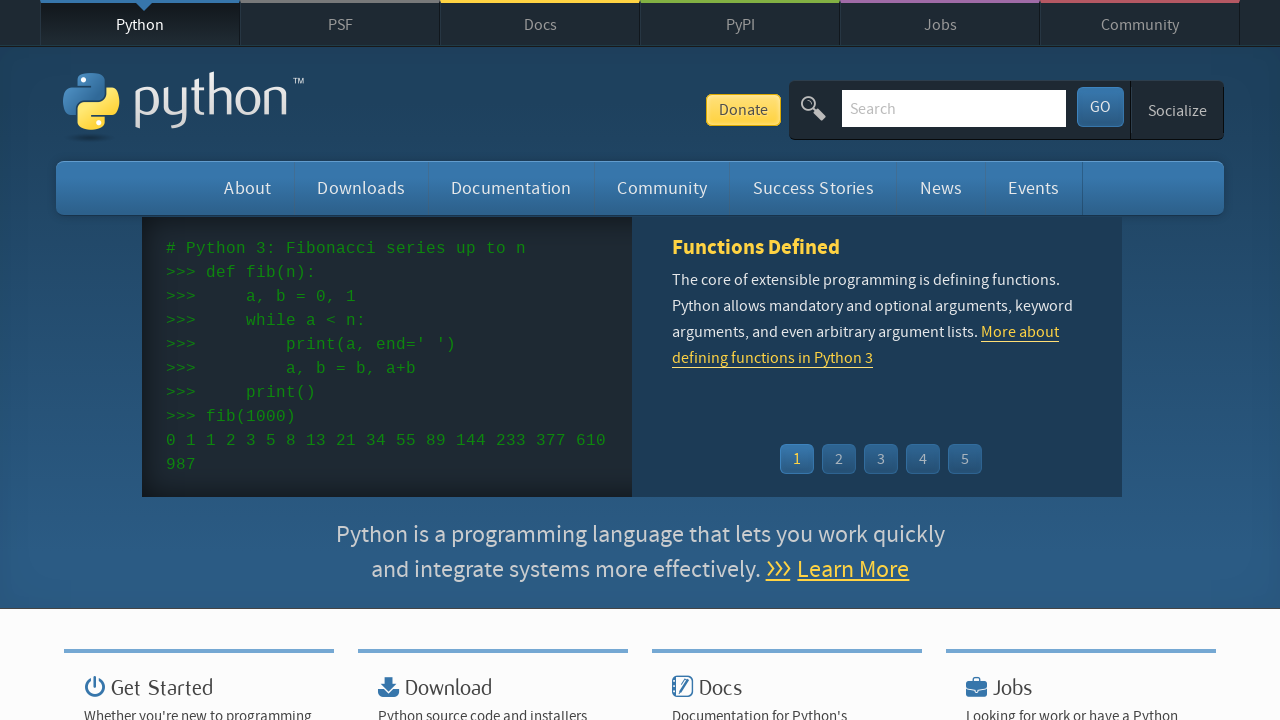

Verified 'Python' in page title
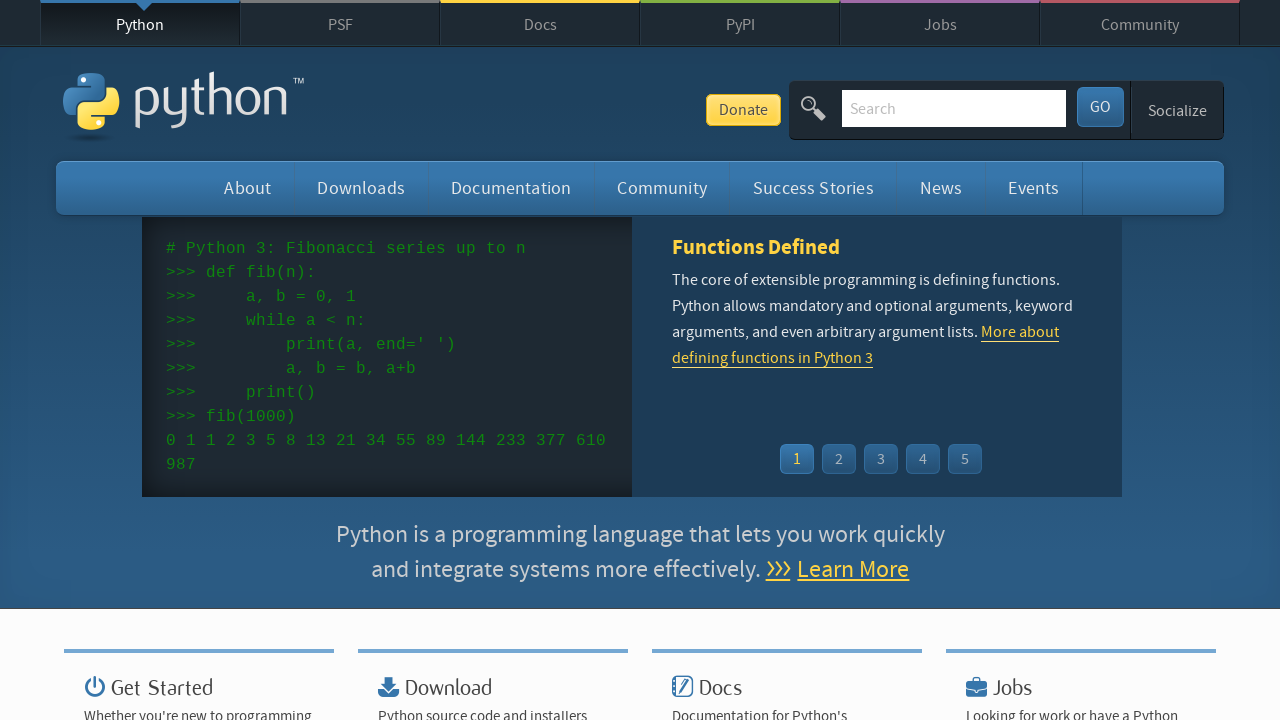

Filled search field with 'pycon' on input[name='q']
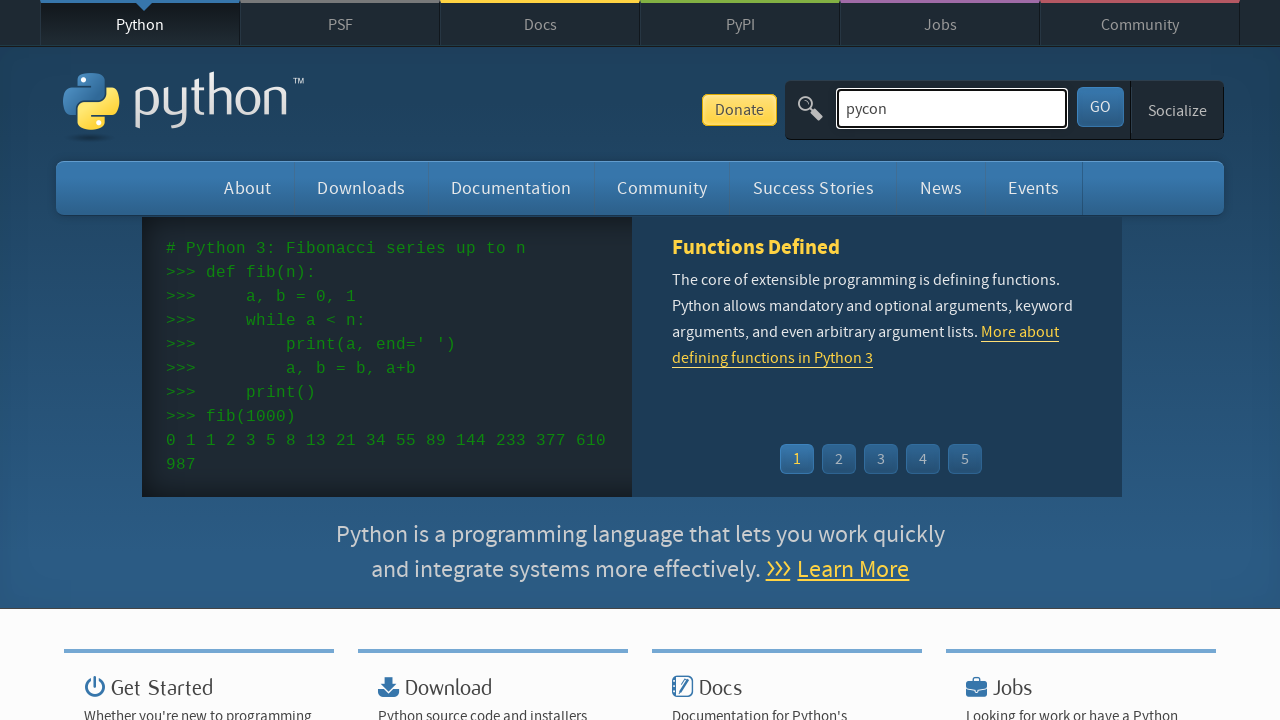

Pressed Enter to submit search query on input[name='q']
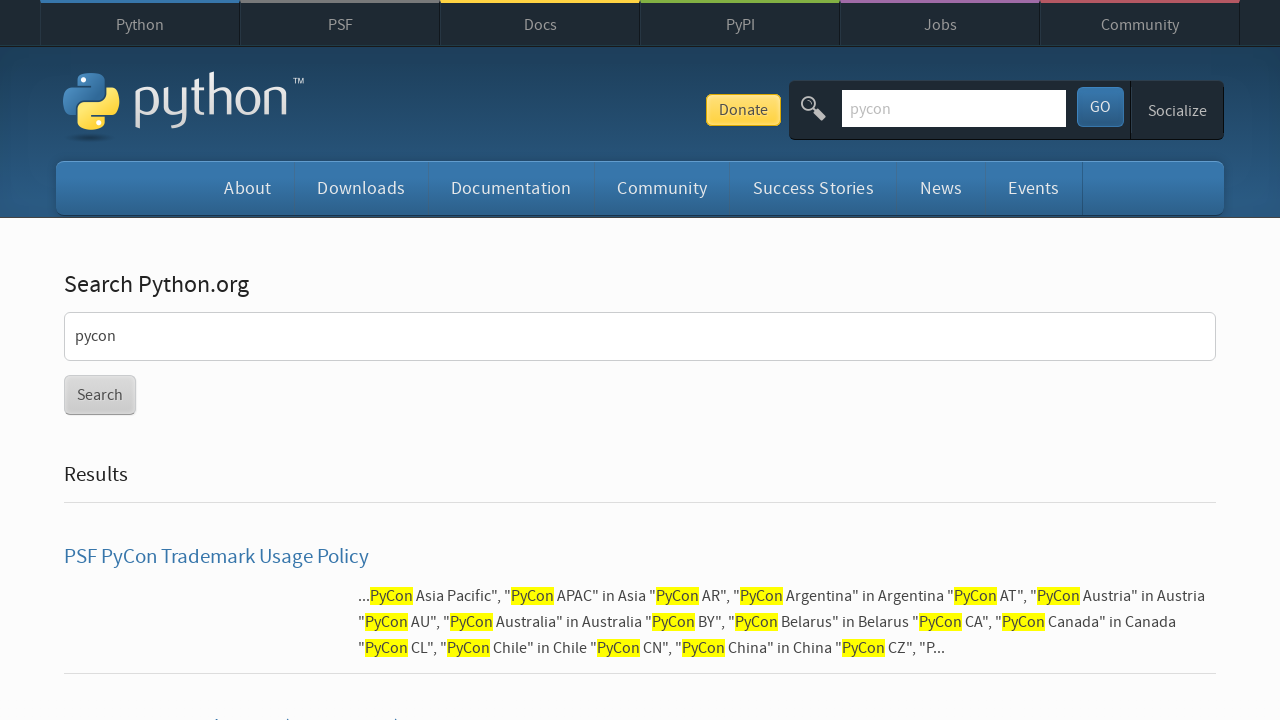

Waited for network to be idle after search submission
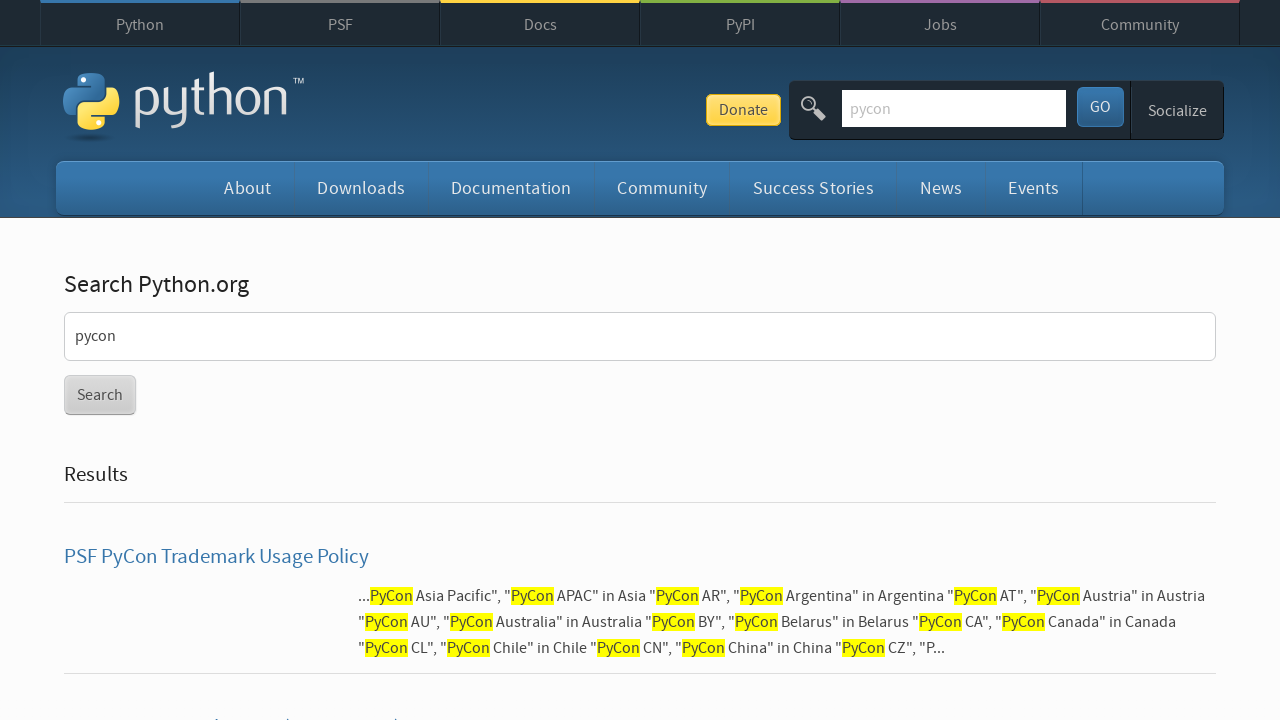

Verified search results were found (no 'No results found' message)
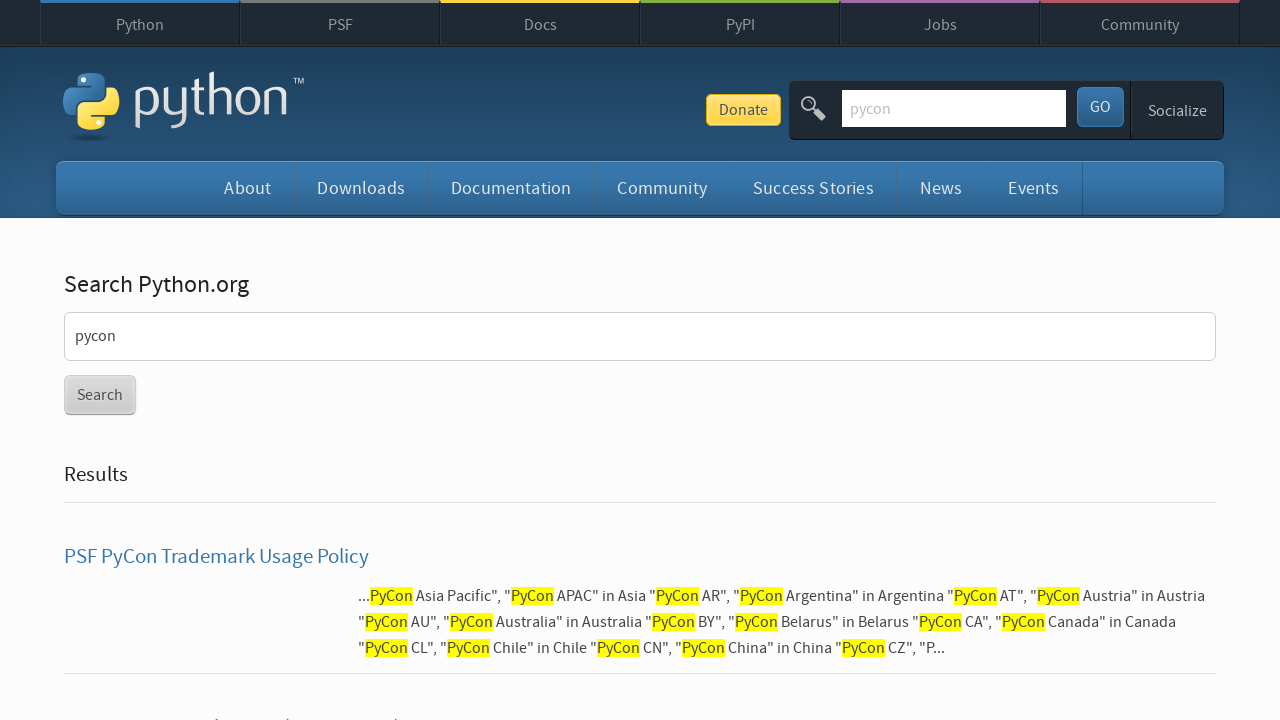

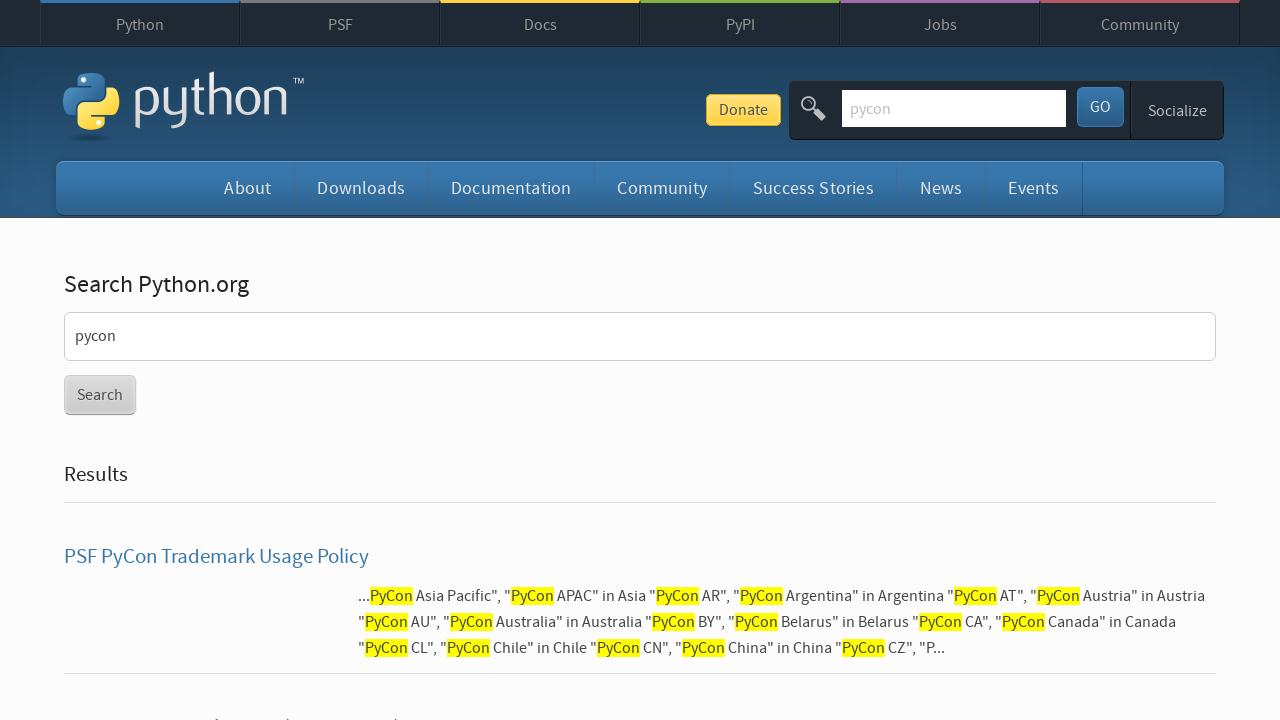